Tests the search functionality on a demo web shop by searching for book titles and verifying the author appears in the results.

Starting URL: https://danube-web.shop/

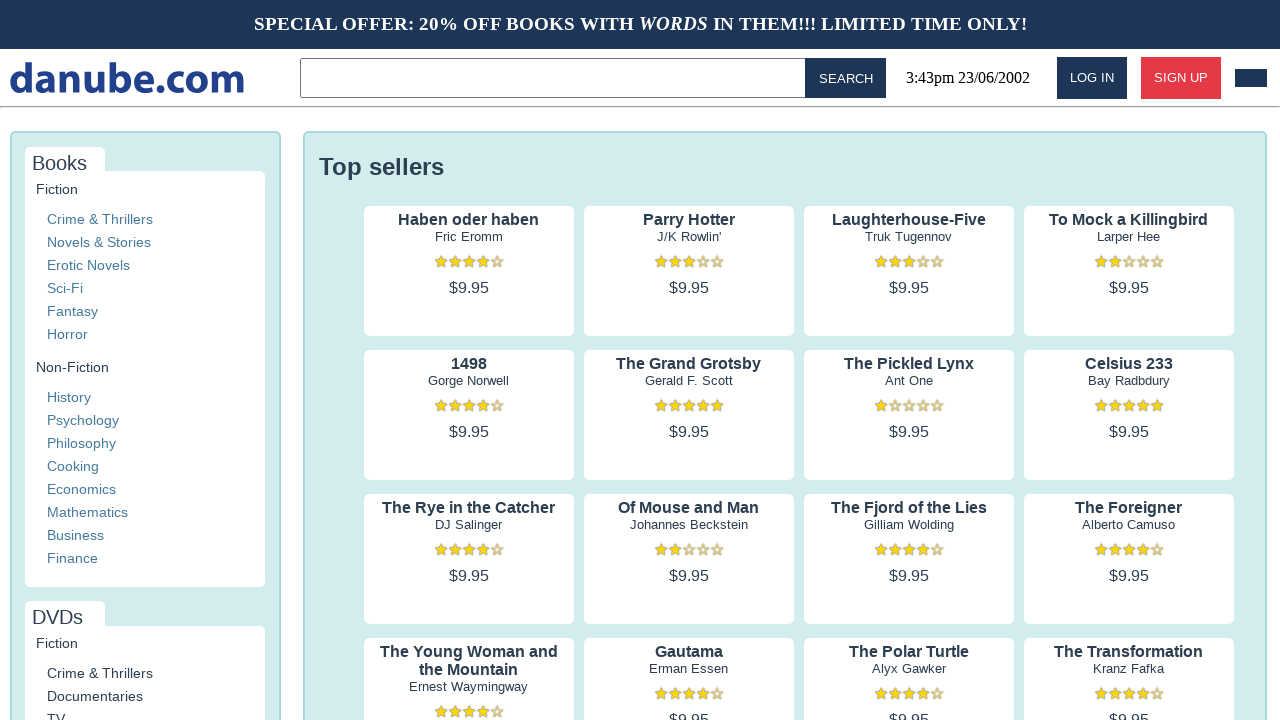

Clicked on the search textbox at (556, 78) on internal:role=textbox
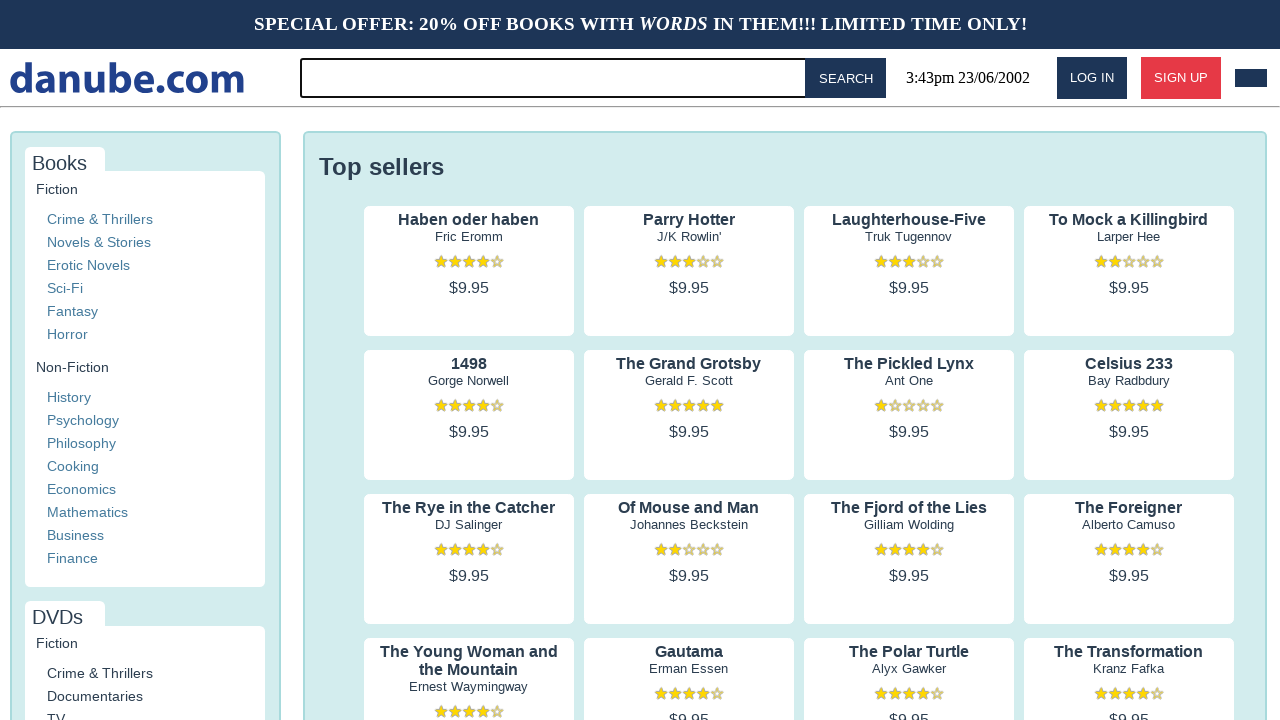

Filled search textbox with 'The Foreigner' on internal:role=textbox
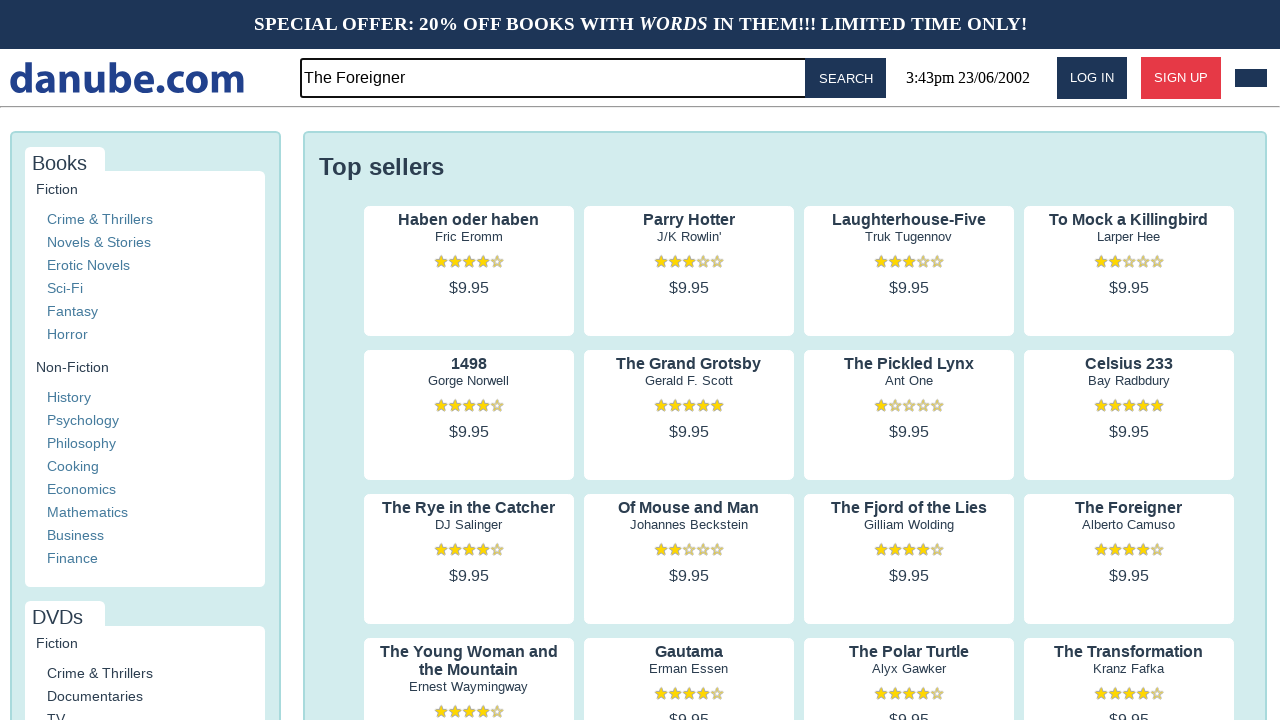

Clicked the Search button at (846, 78) on internal:role=button[name="Search"i]
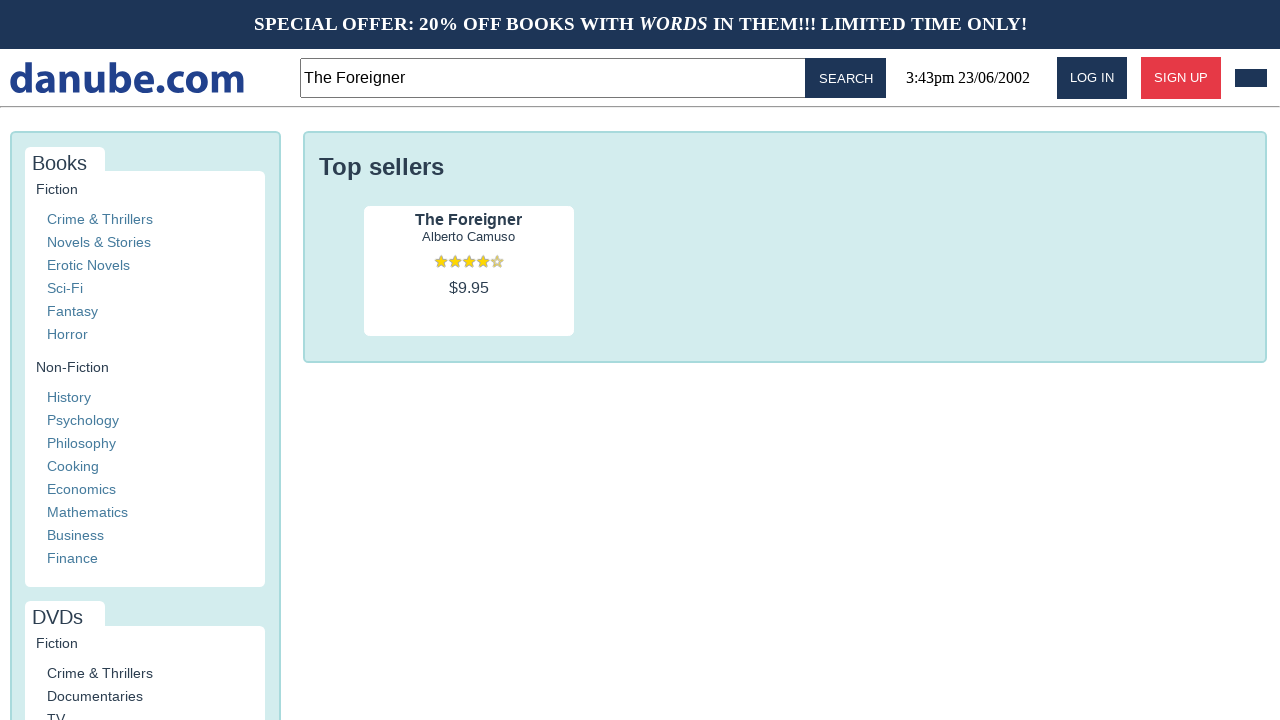

Search results loaded and app content is visible
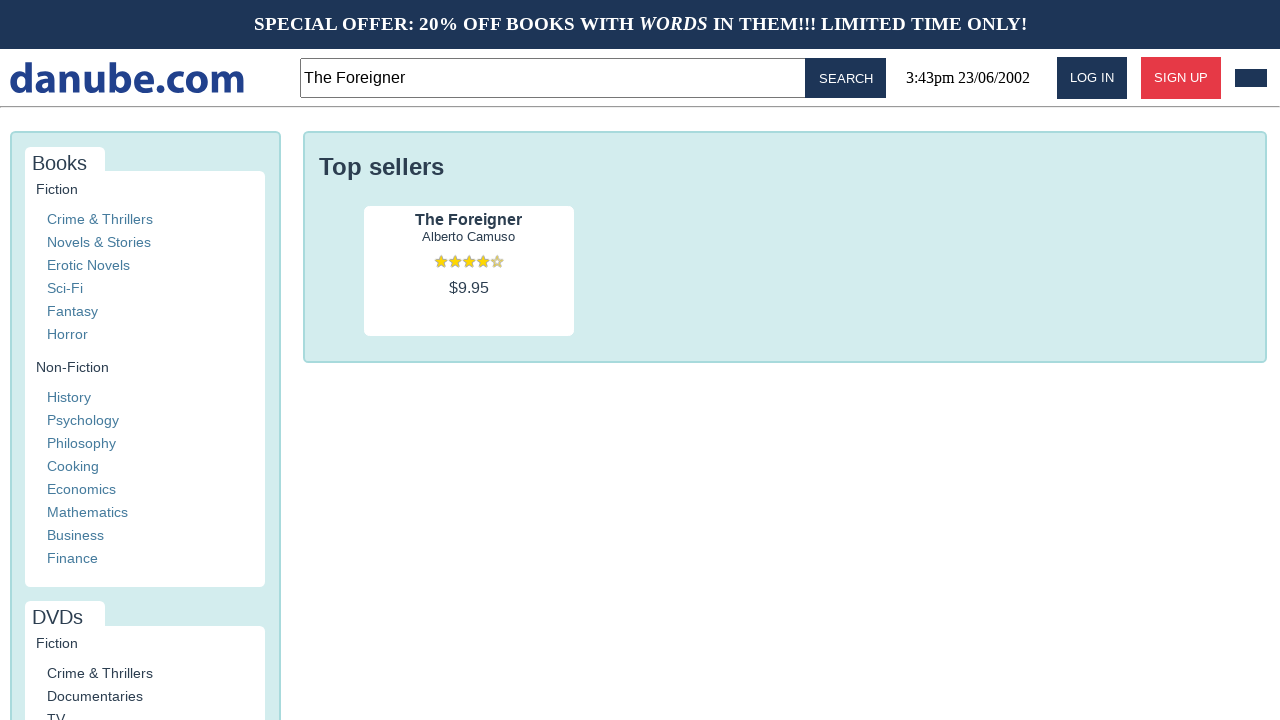

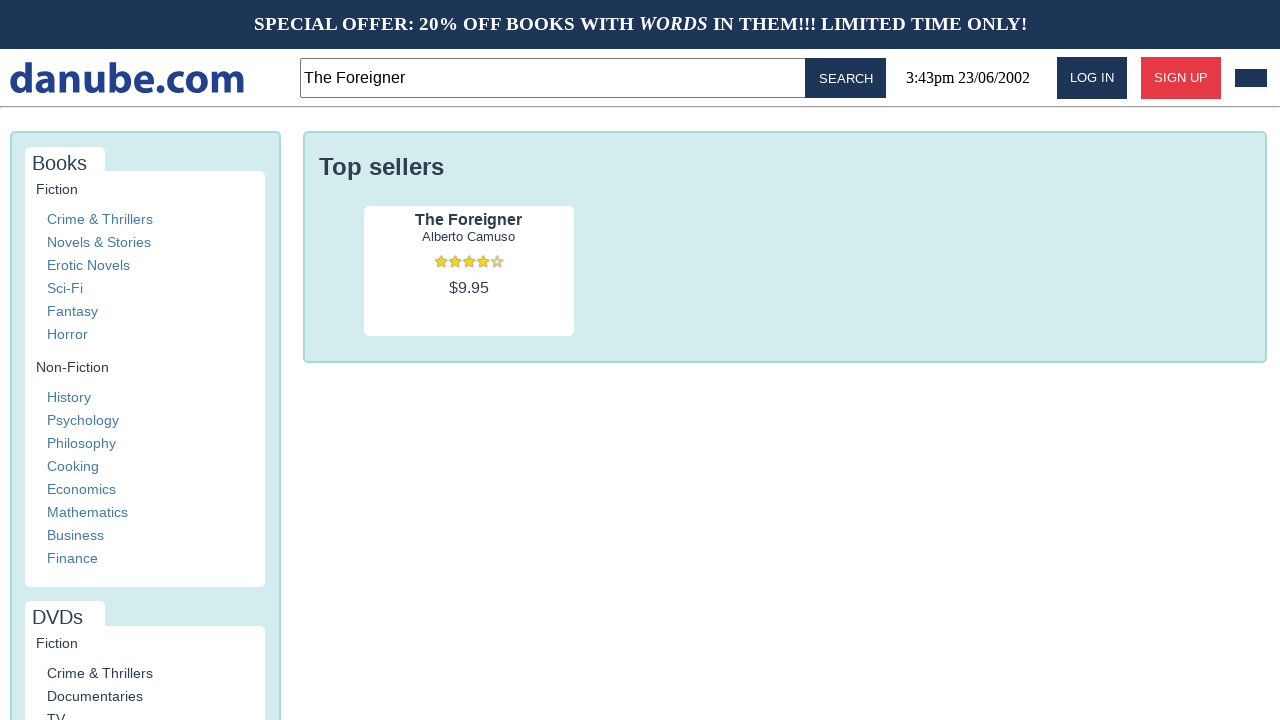